Tests JavaScript execution in the browser by scrolling a jQuery menu item into view and clicking it using JavaScript executor

Starting URL: http://the-internet.herokuapp.com/jqueryui/menu#

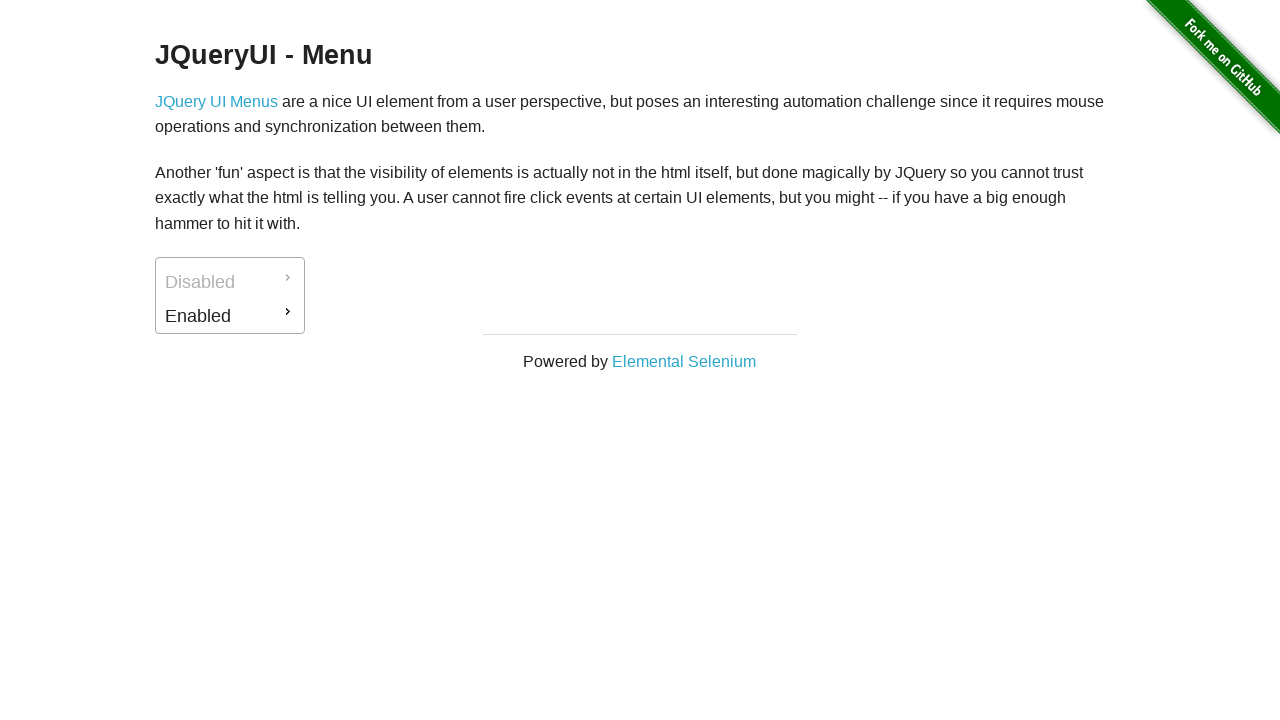

Waited for jQuery menu item with id 'ui-id-2' to be present
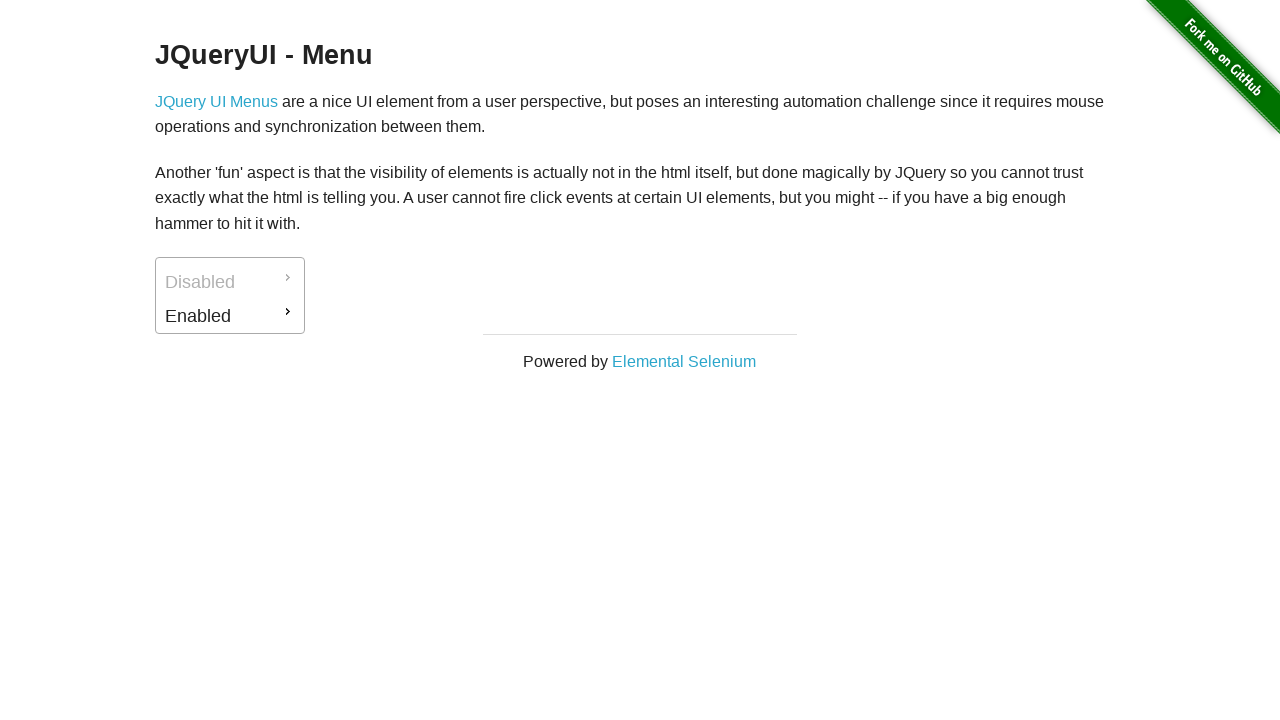

Scrolled jQuery menu item into view
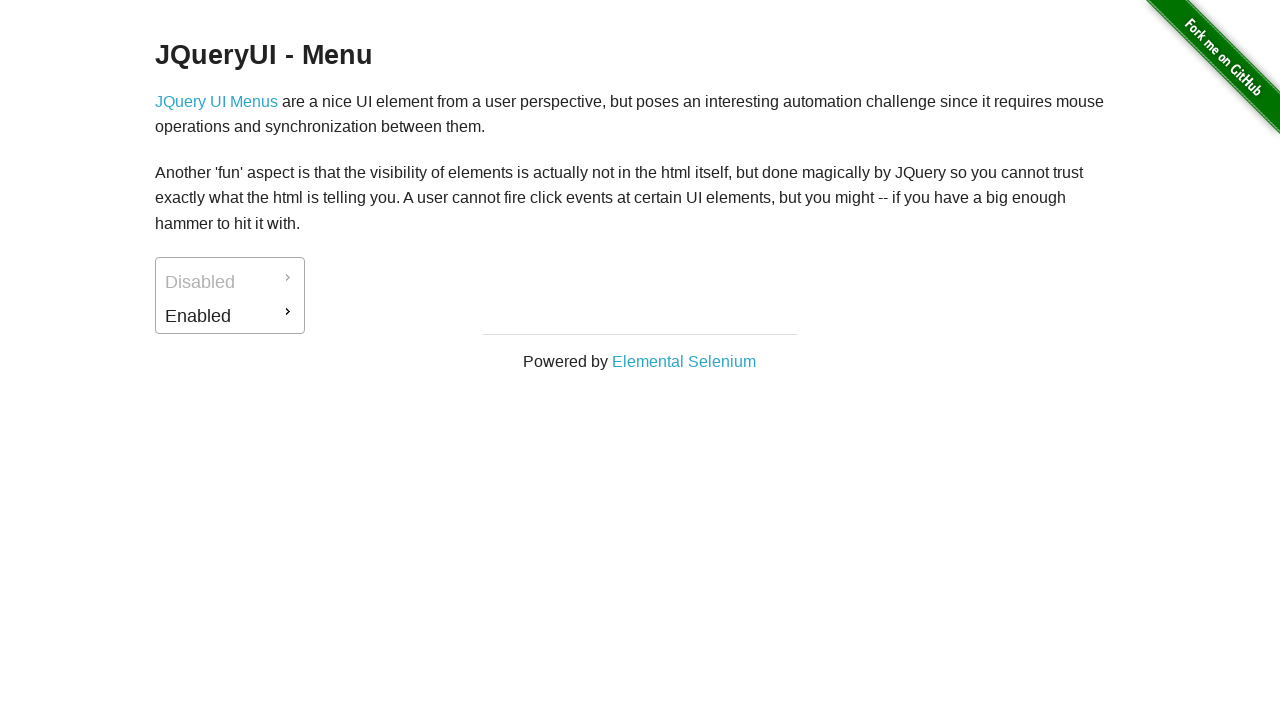

Clicked menu item using JavaScript executor
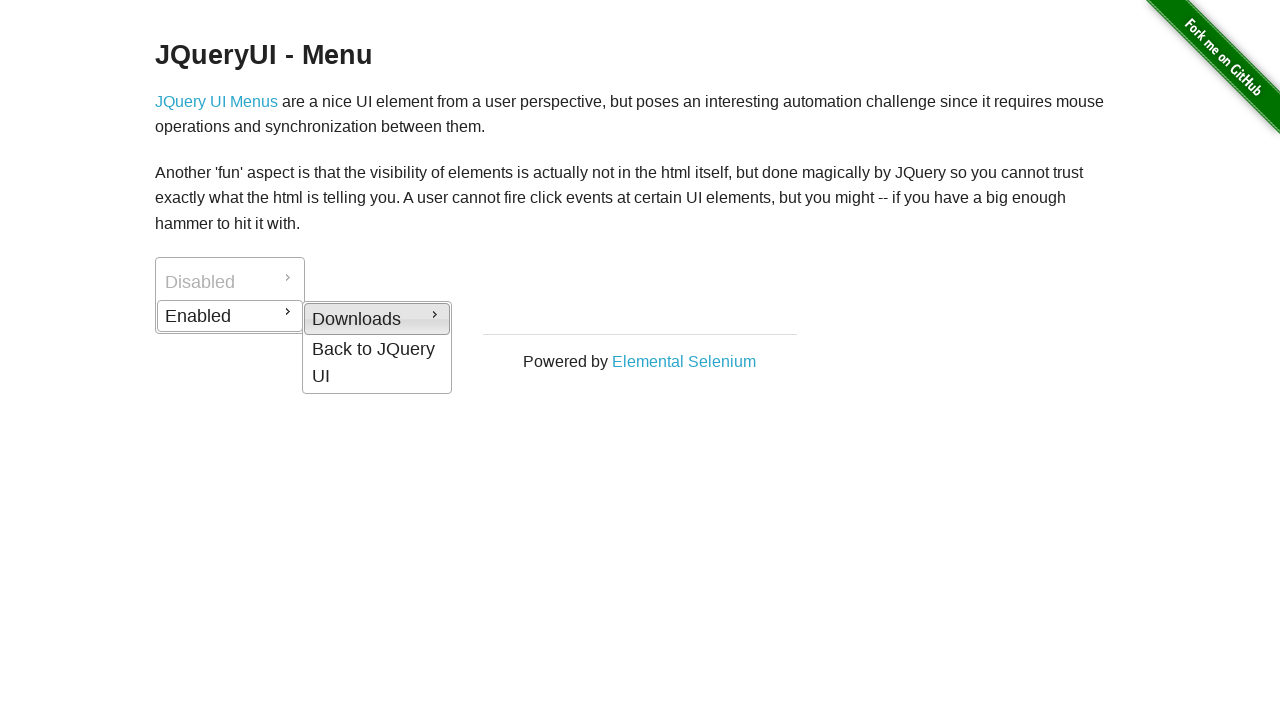

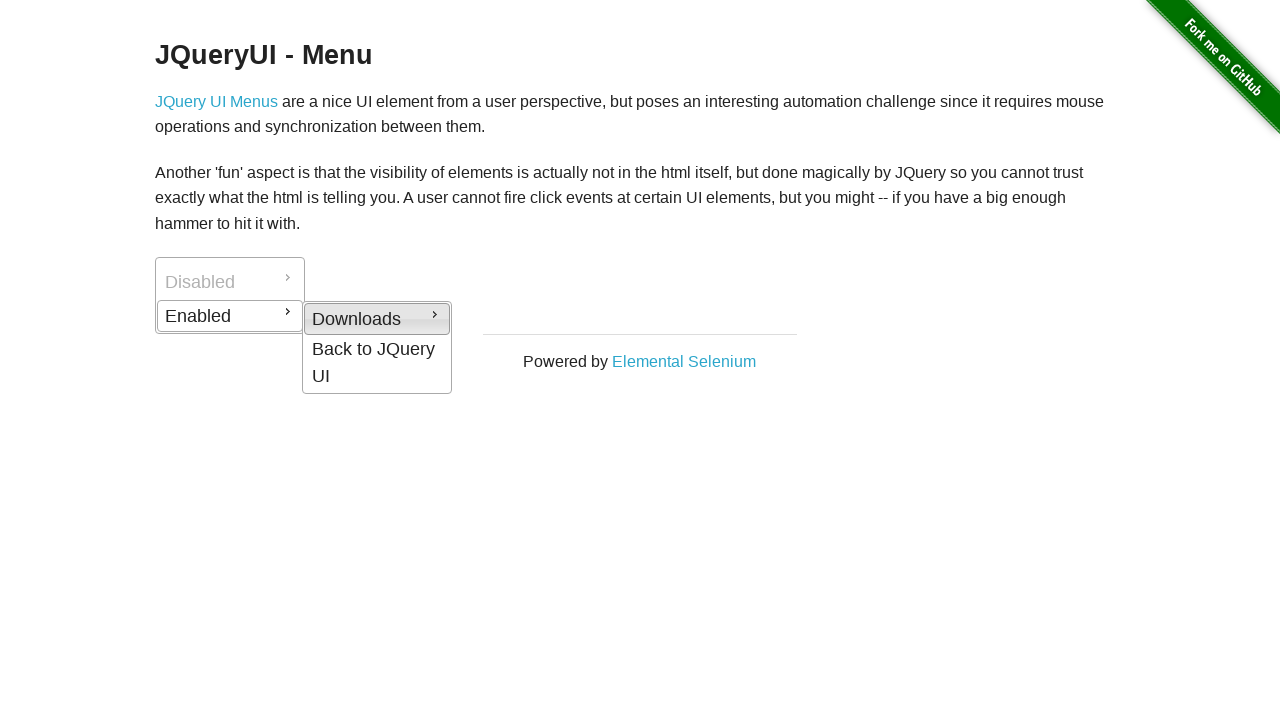